Tests drag and drop functionality on jQuery UI's droppable demo page by dragging an element from one location to another within an iframe.

Starting URL: https://jqueryui.com/droppable/

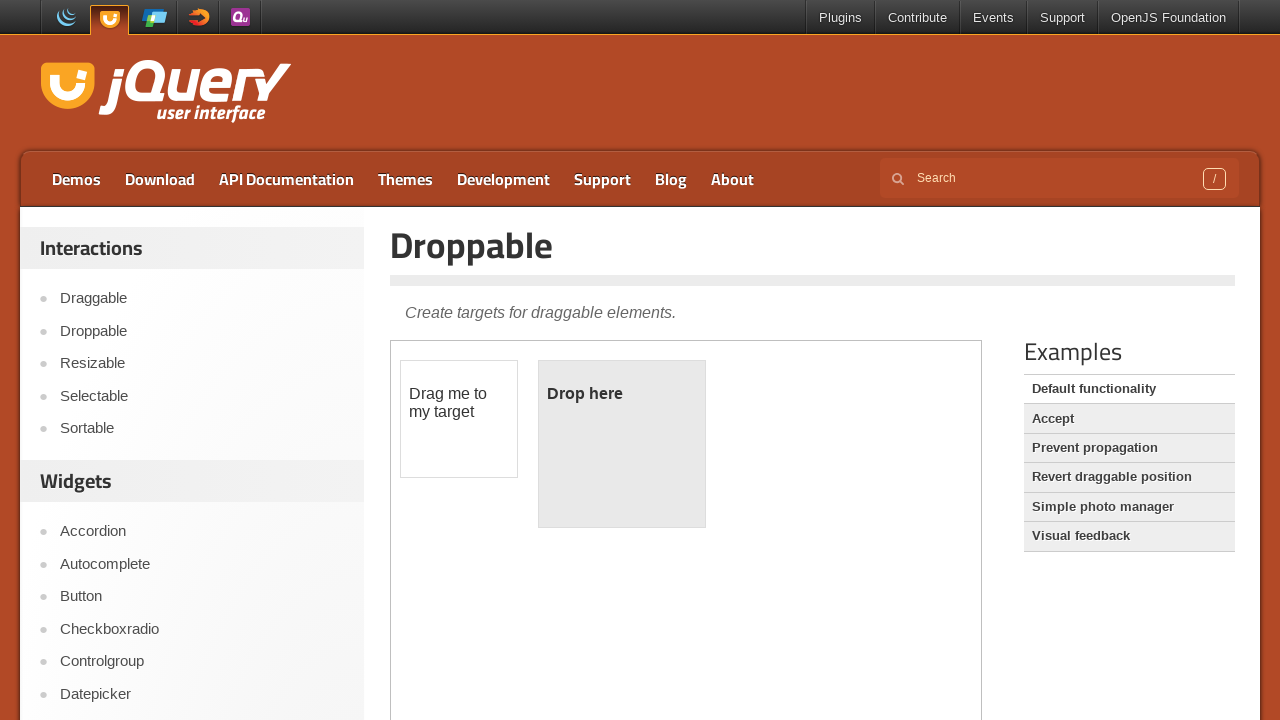

Located the demo frame containing draggable elements
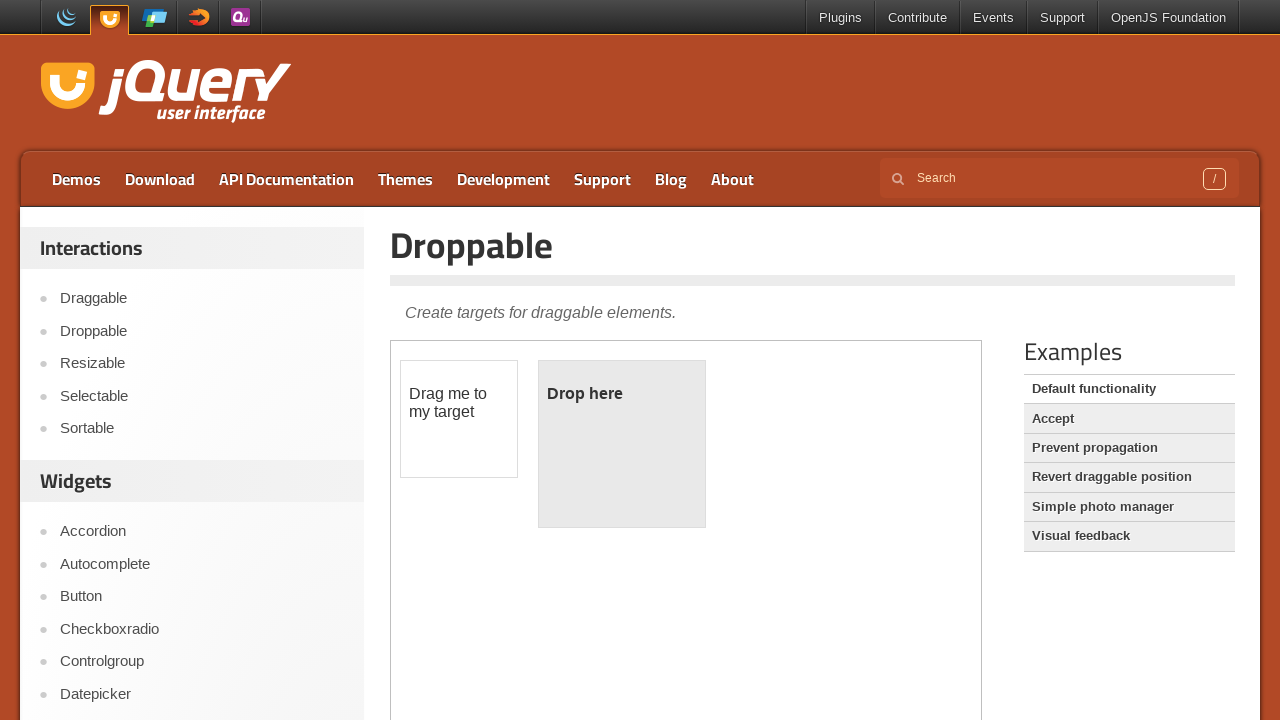

Located the draggable element within the frame
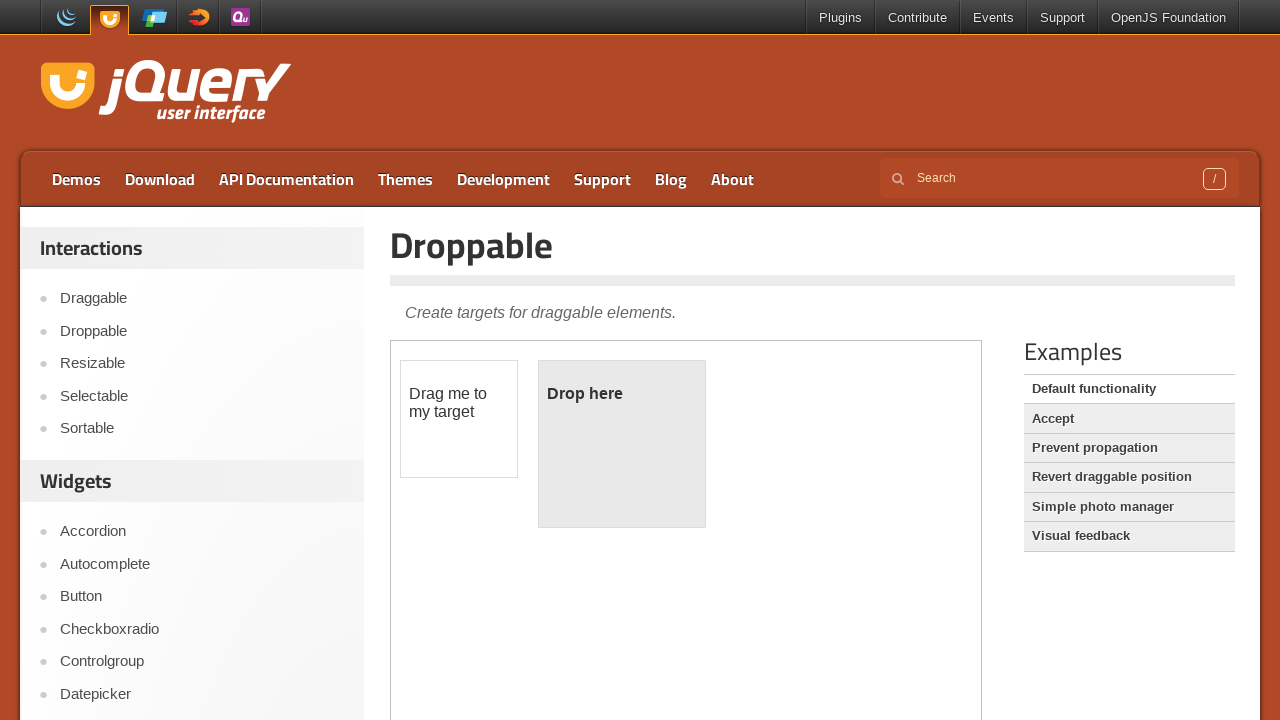

Located the droppable element within the frame
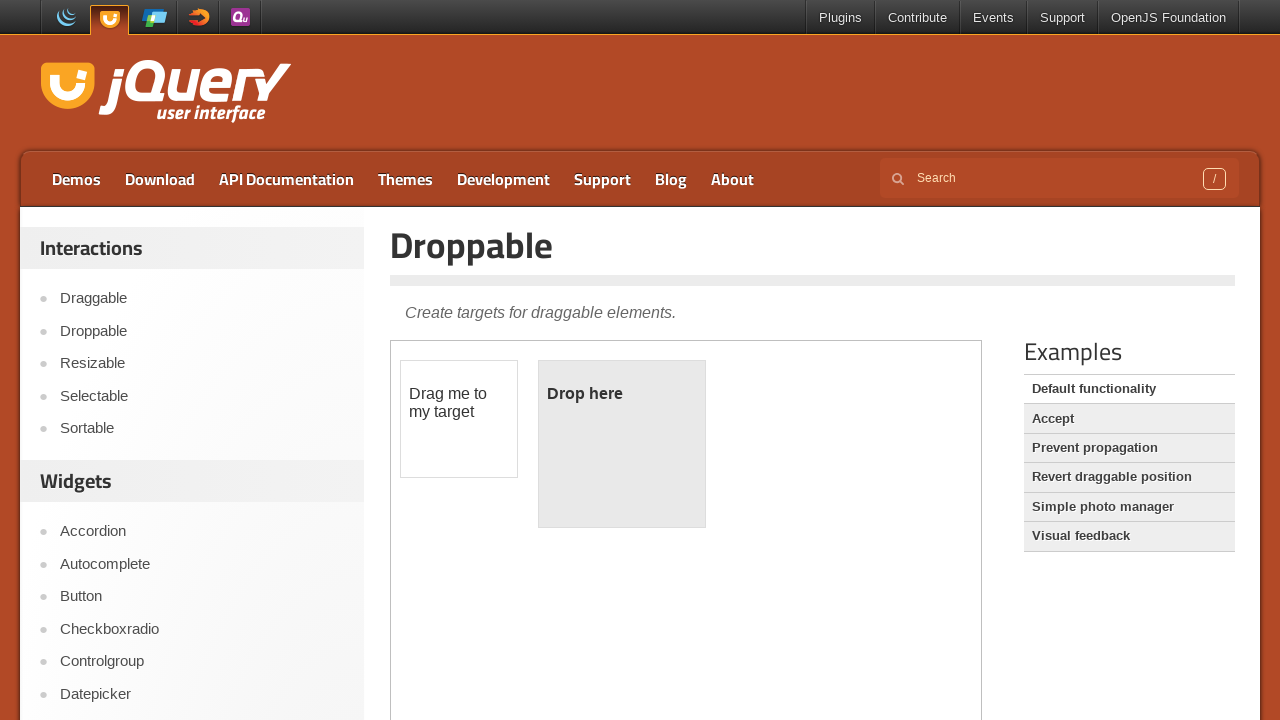

Dragged the draggable element to the droppable element at (622, 444)
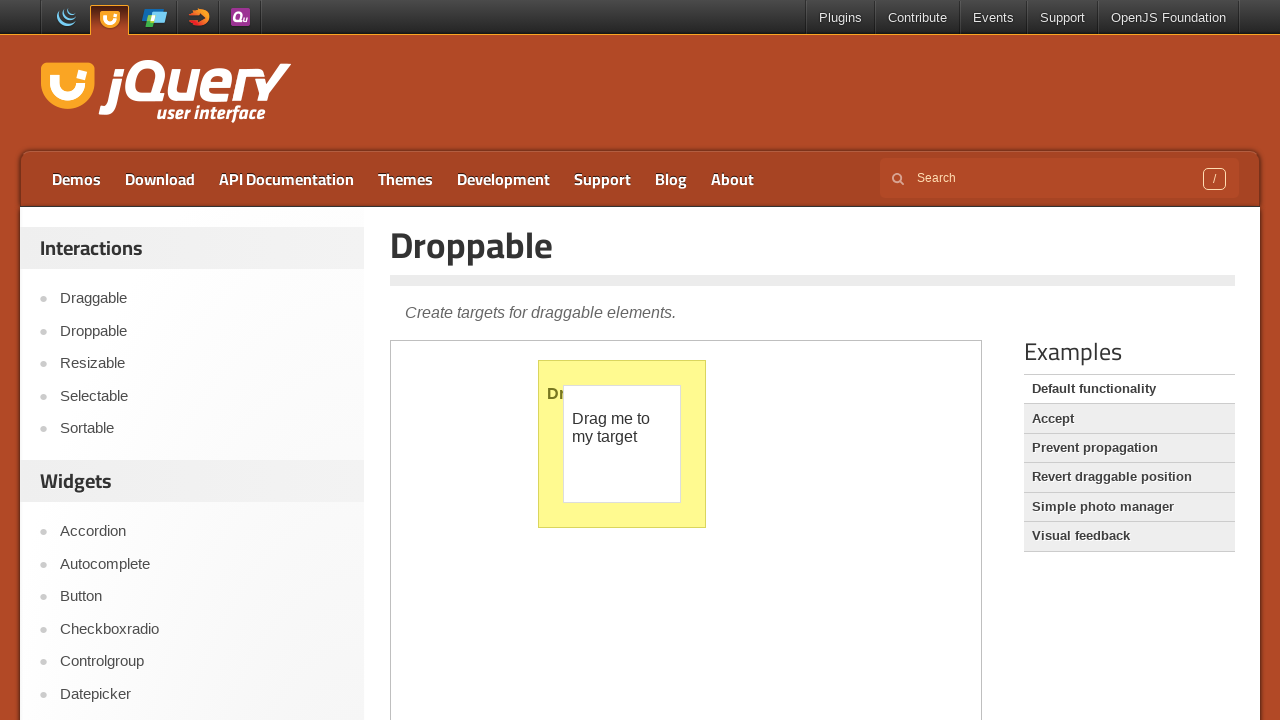

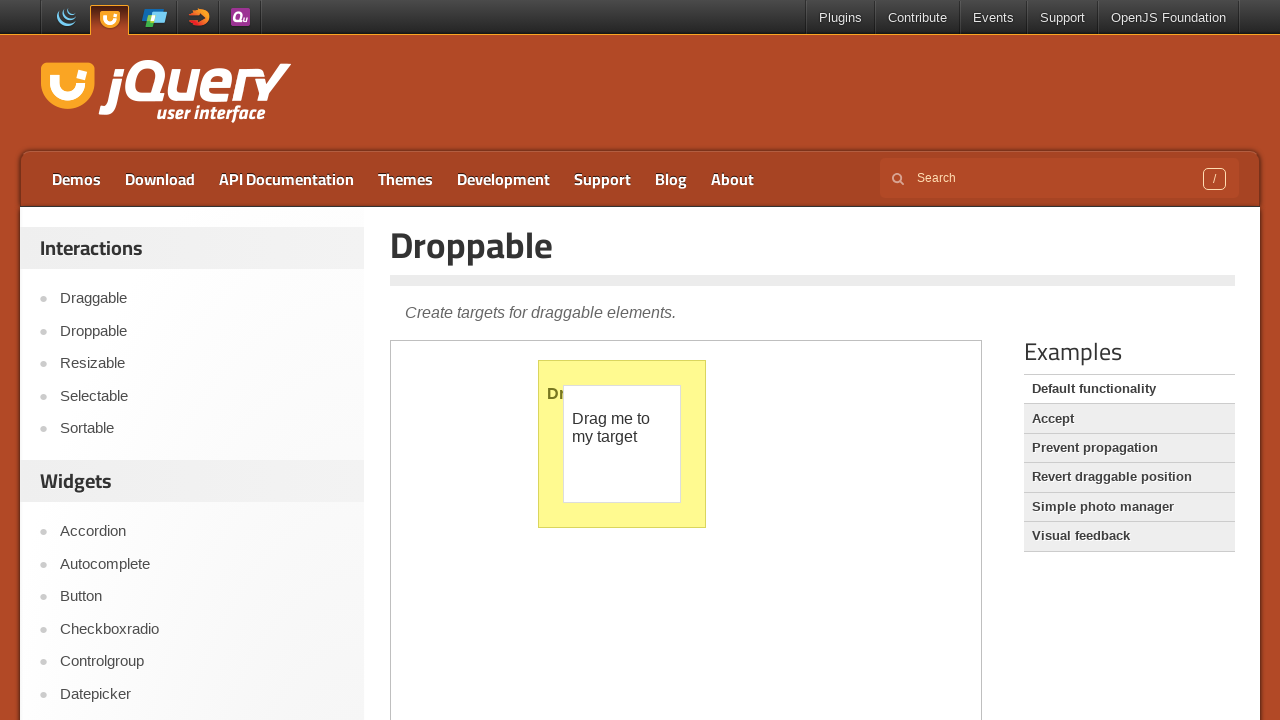